Tests nested frames navigation by clicking the Nested Frames link, switching into nested iframes, and verifying the content within the middle frame is accessible.

Starting URL: https://the-internet.herokuapp.com/

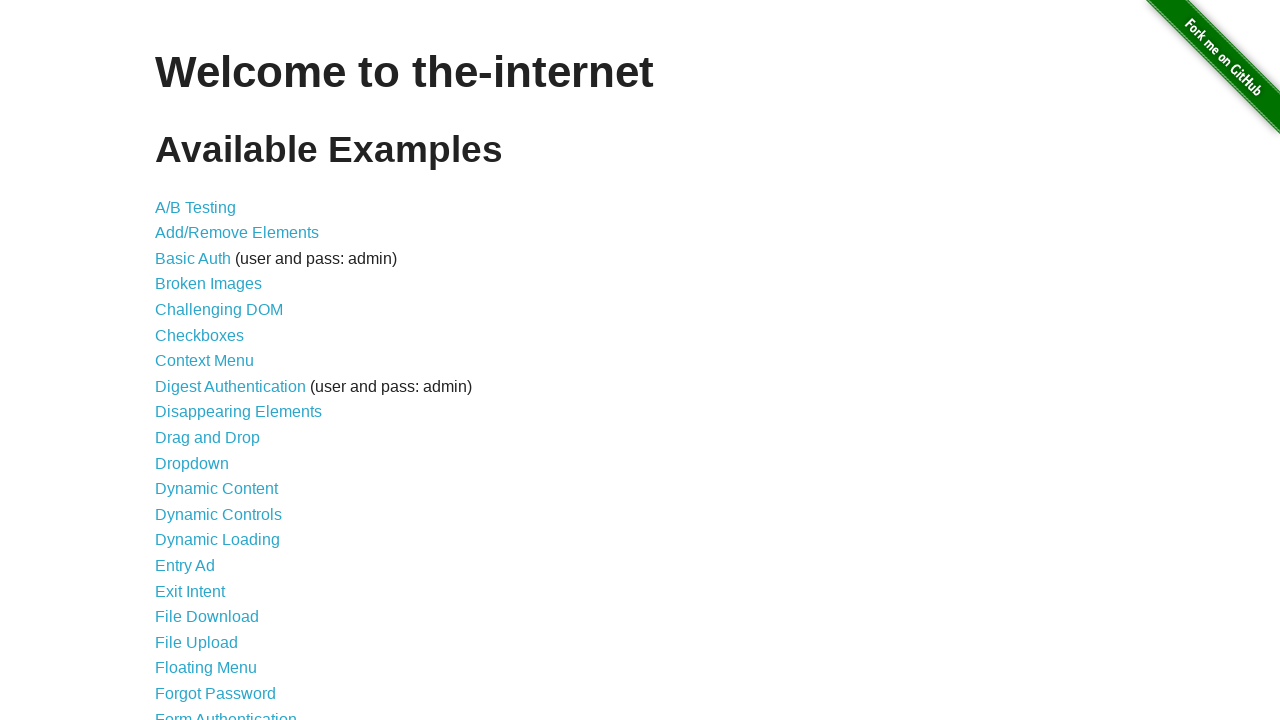

Clicked on 'Nested Frames' link at (210, 395) on text=Nested Frames
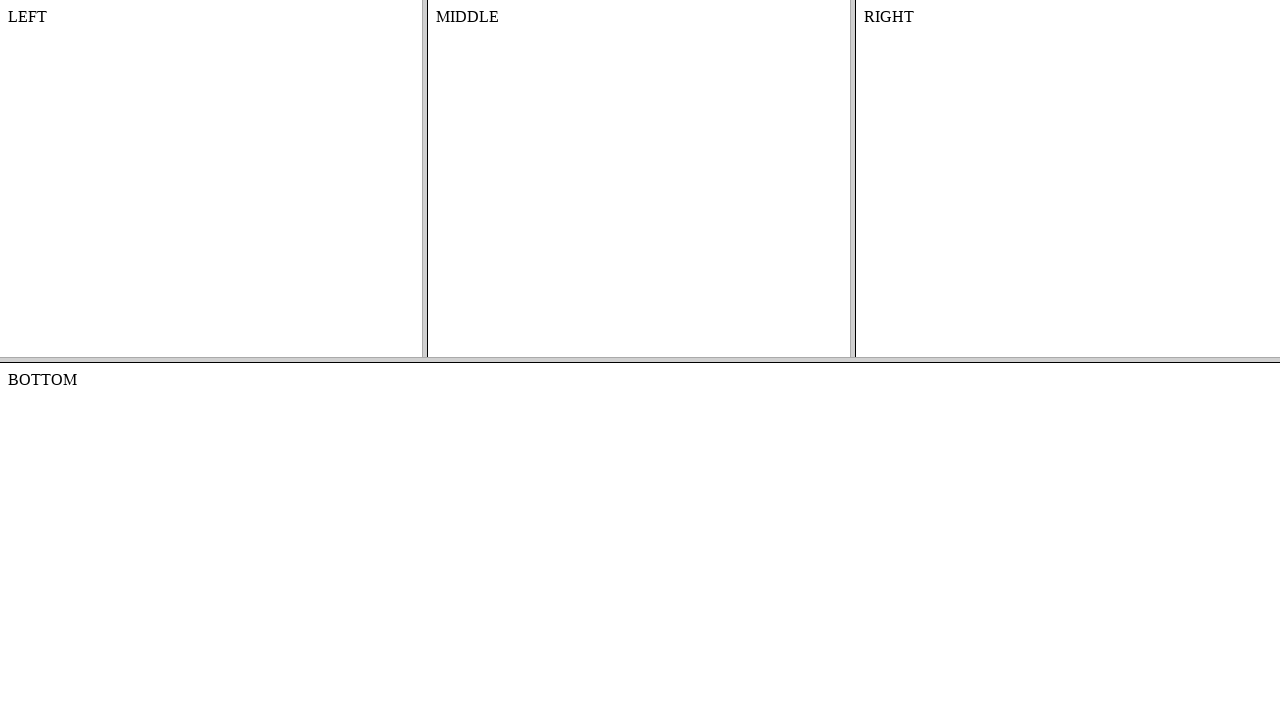

Located and switched to the top frameset (first frame)
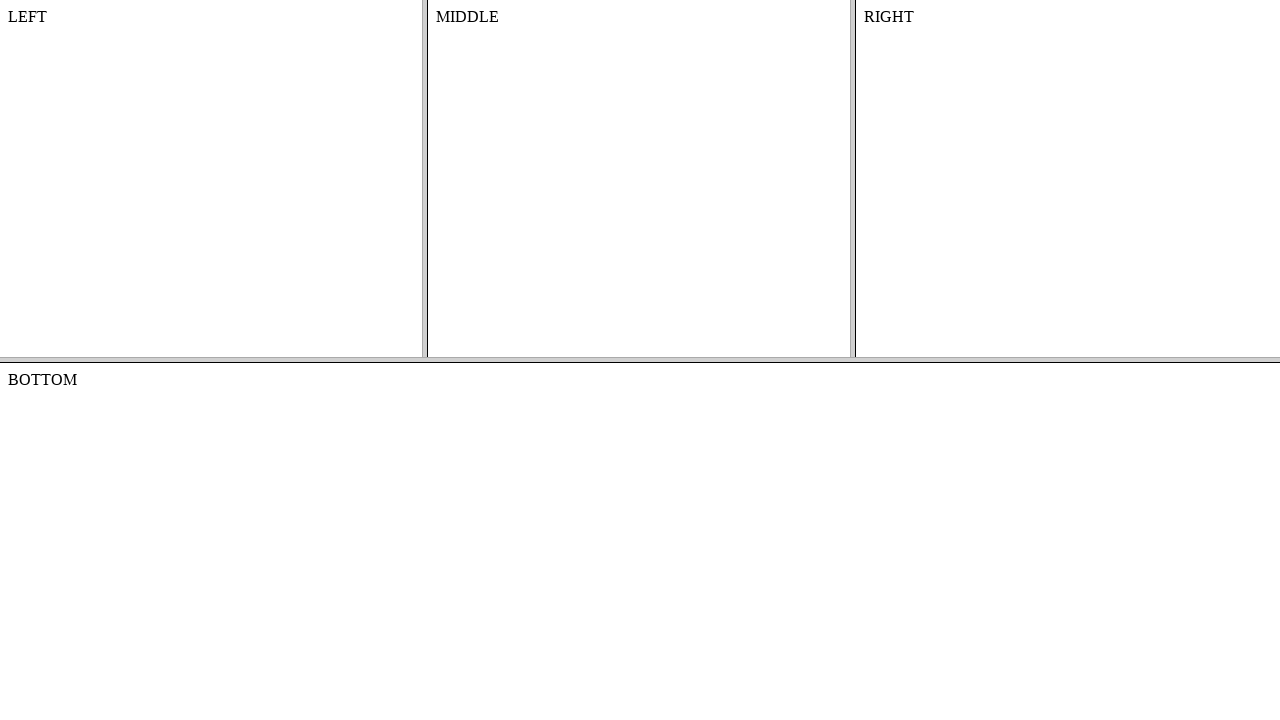

Located the middle frame within the top frame
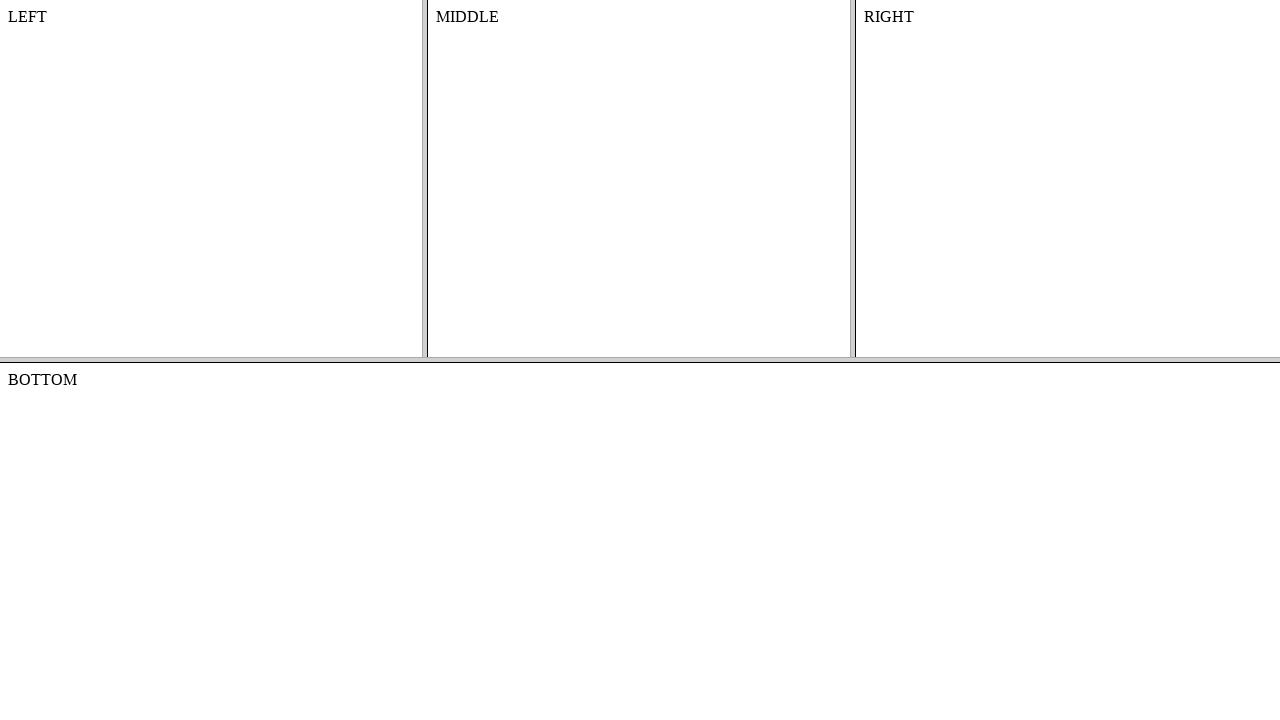

Verified that content in the middle frame is visible and accessible
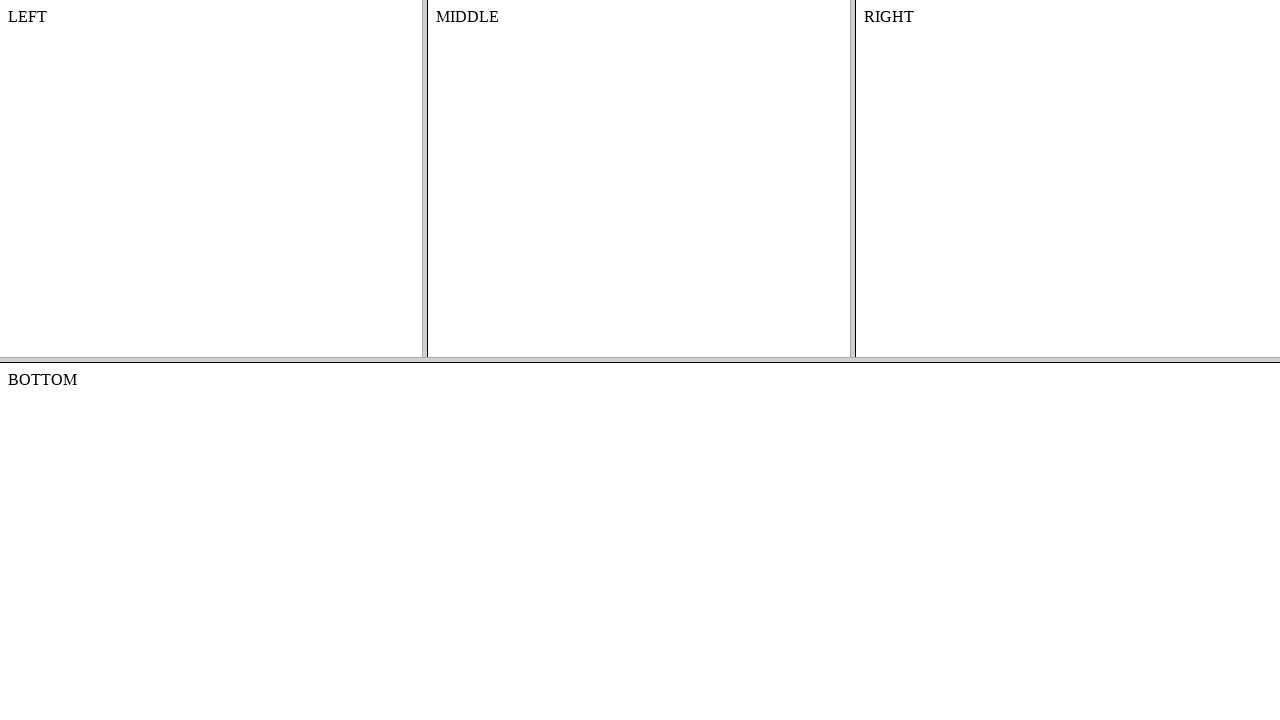

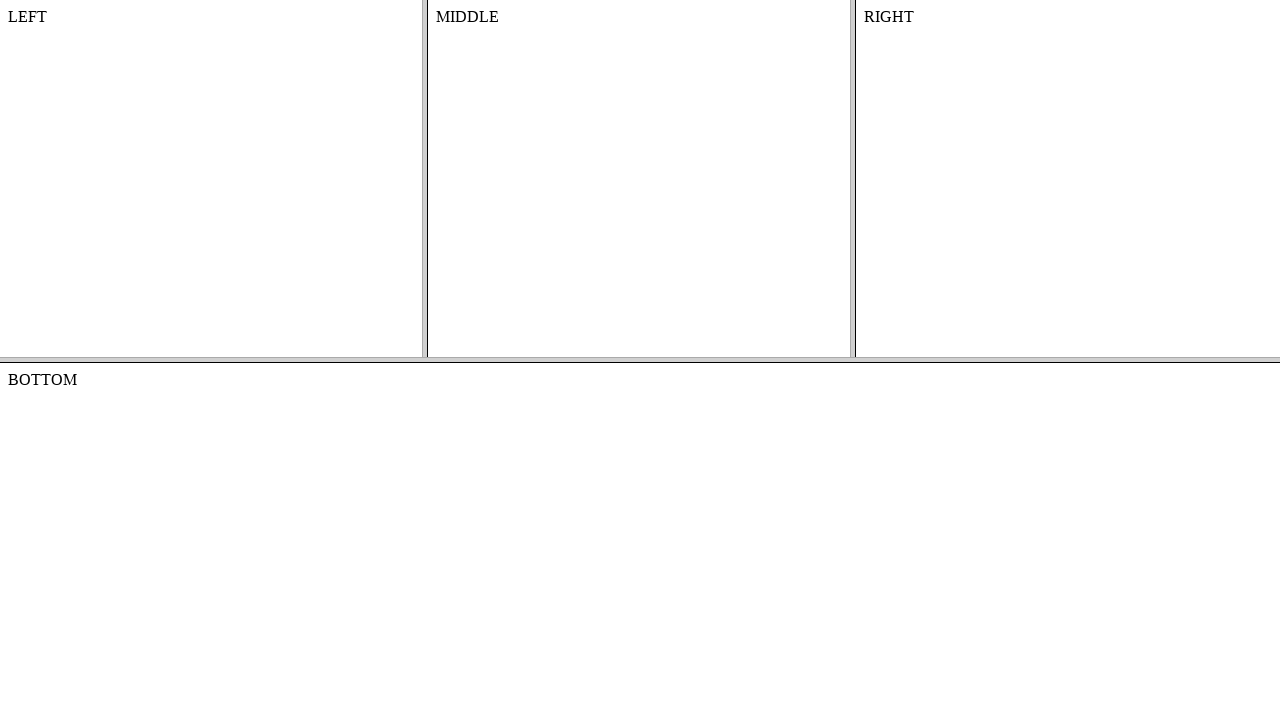